Tests ID locators by finding the logo element, verifying its display state, clicking it, and confirming navigation to the home page.

Starting URL: https://www.demoblaze.com/cart.html

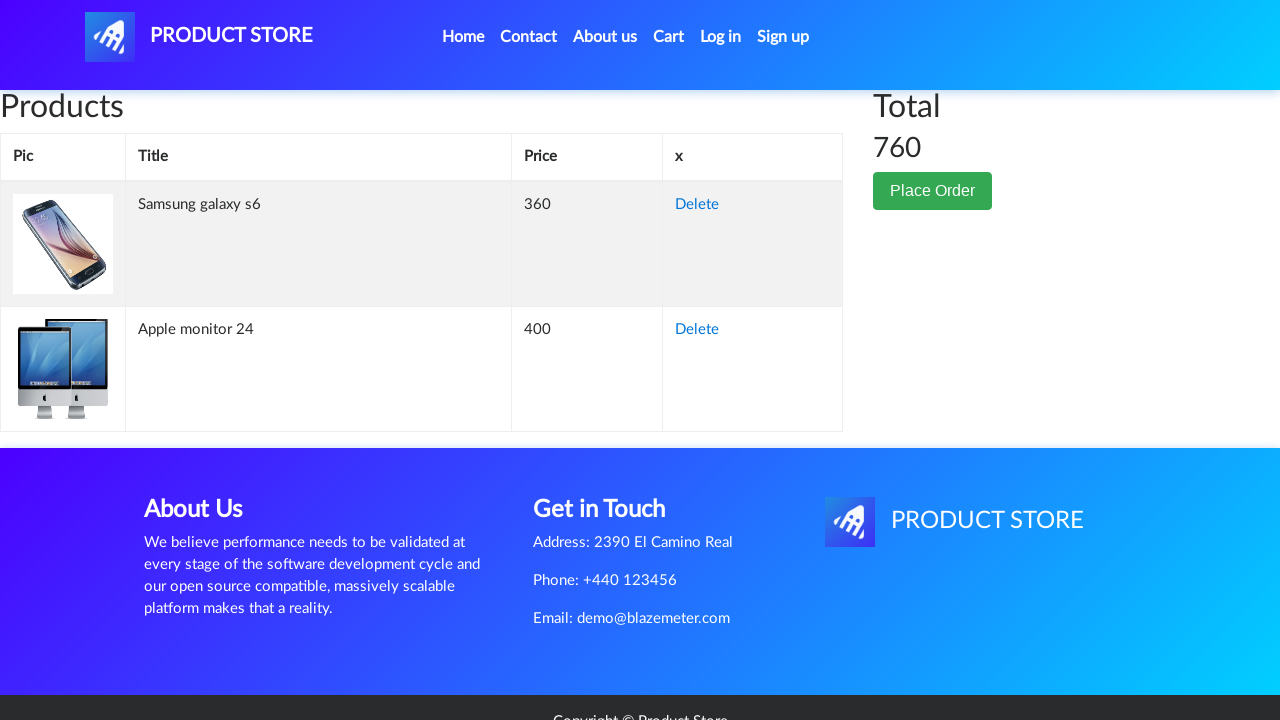

Located logo element with ID 'nava'
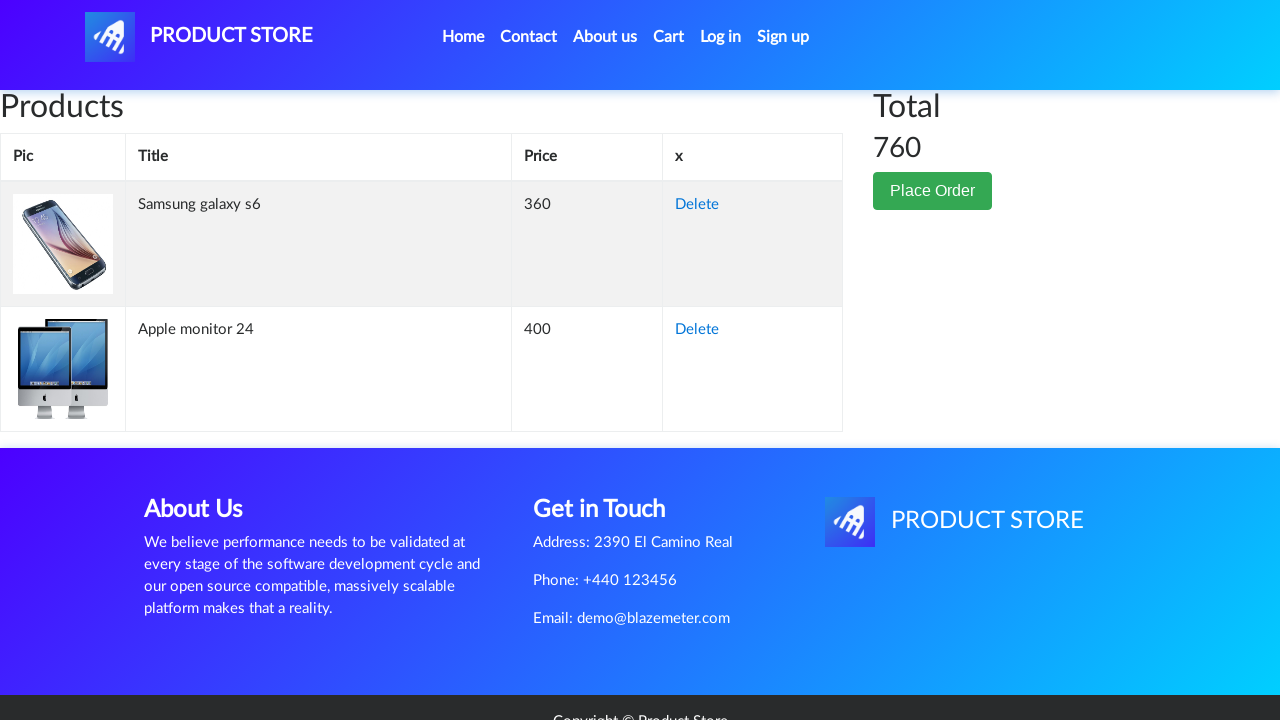

Verified logo element is visible
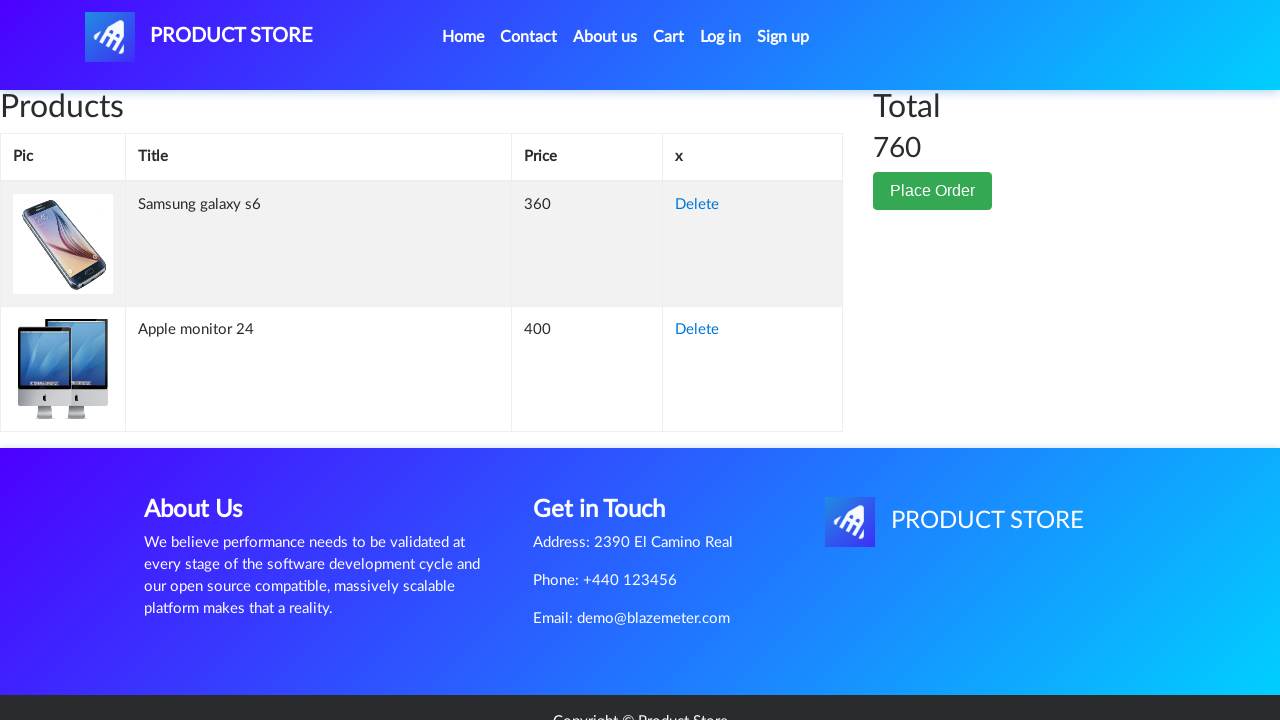

Verified logo element is enabled
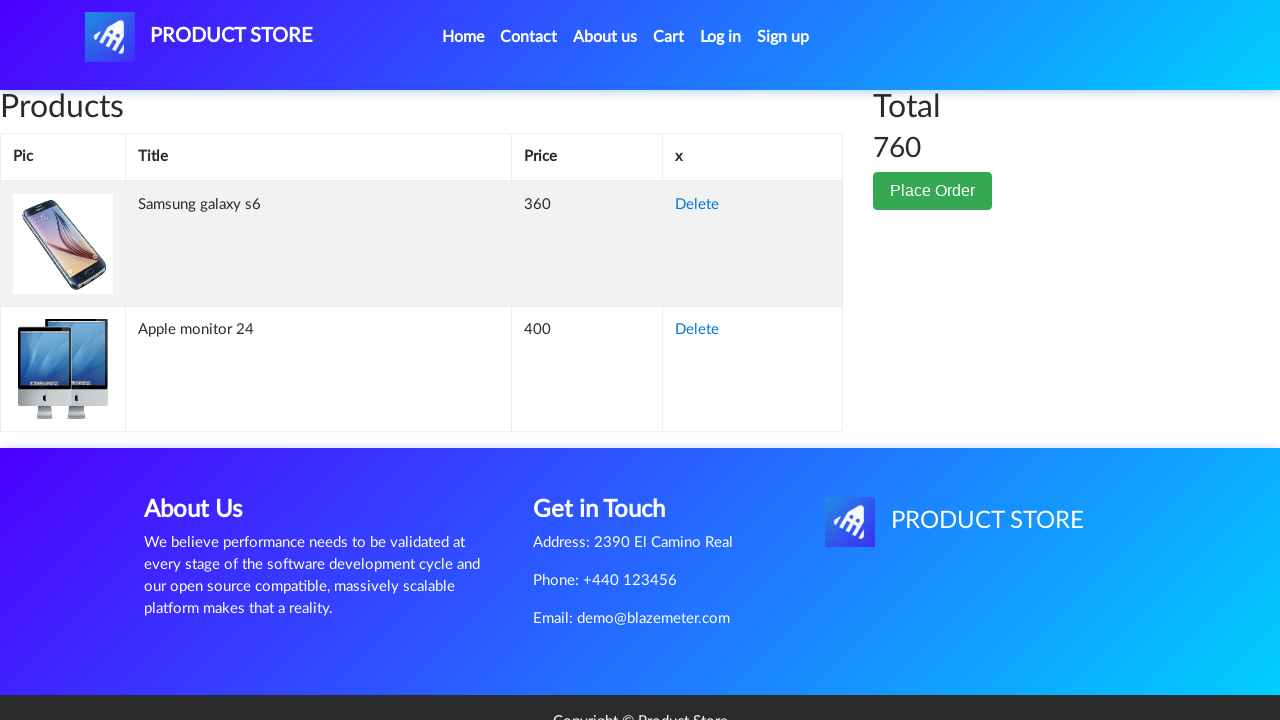

Clicked logo element at (199, 37) on #nava
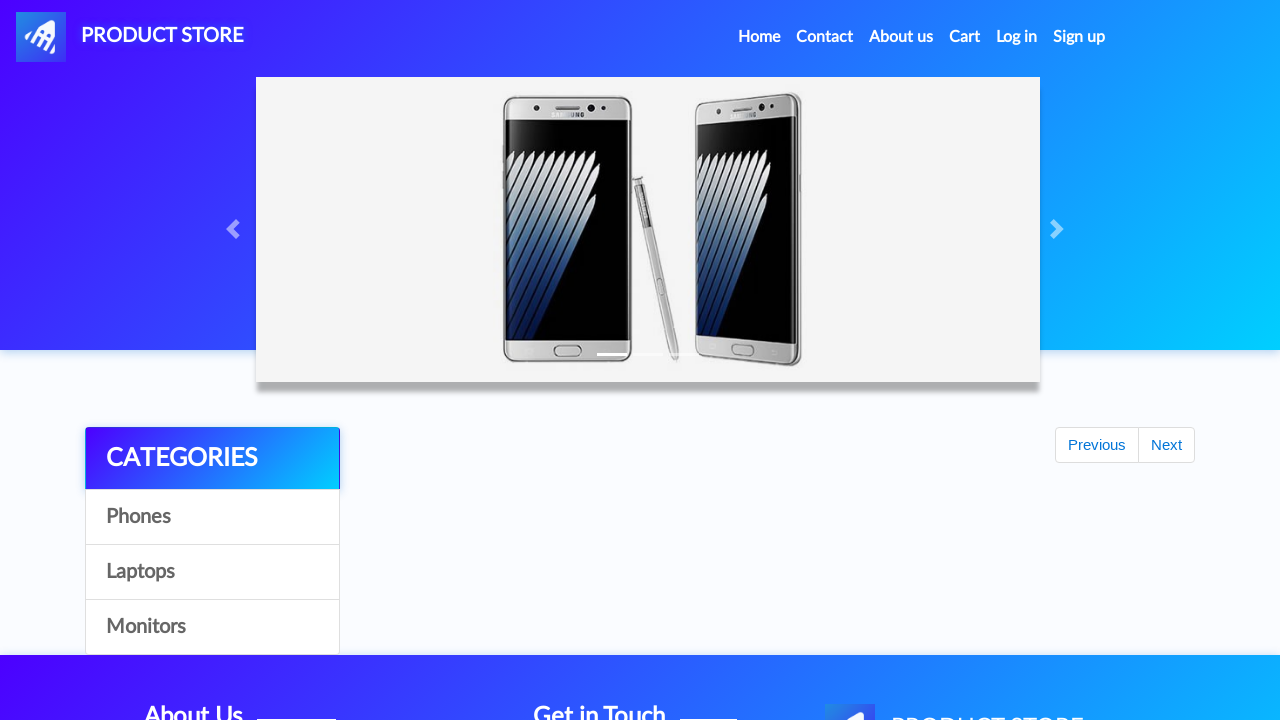

Confirmed navigation to home page (index.html)
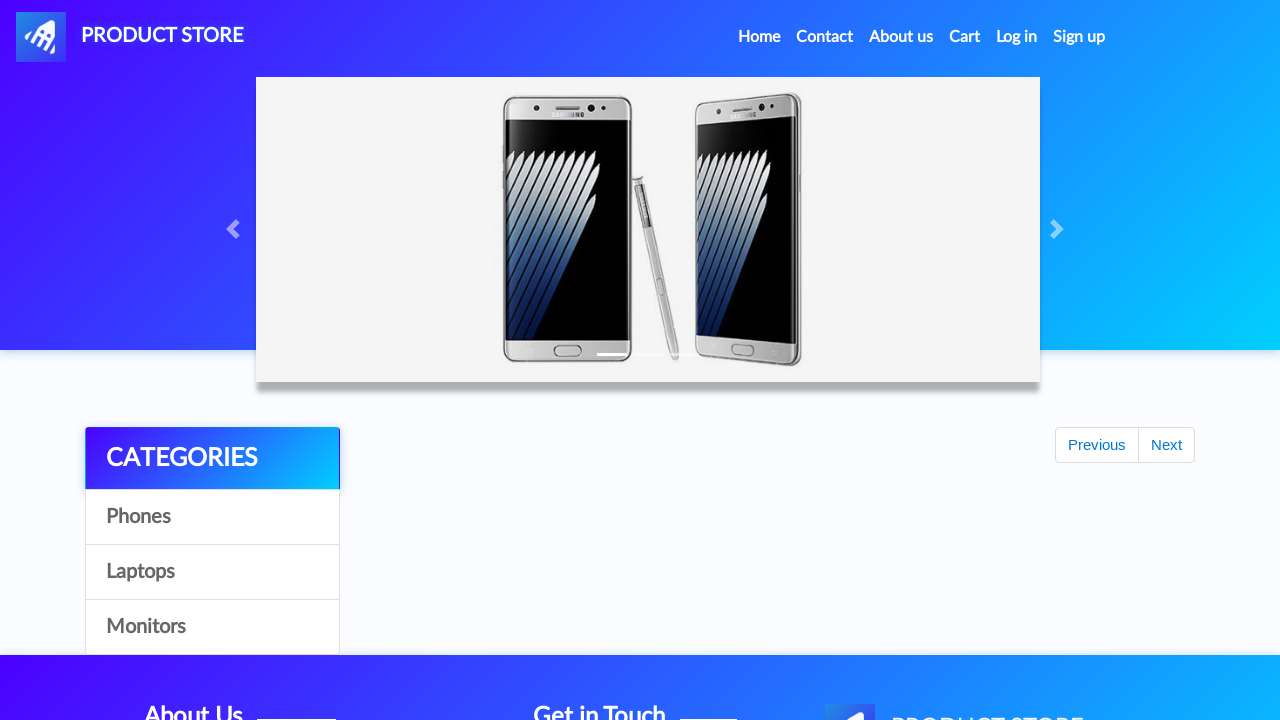

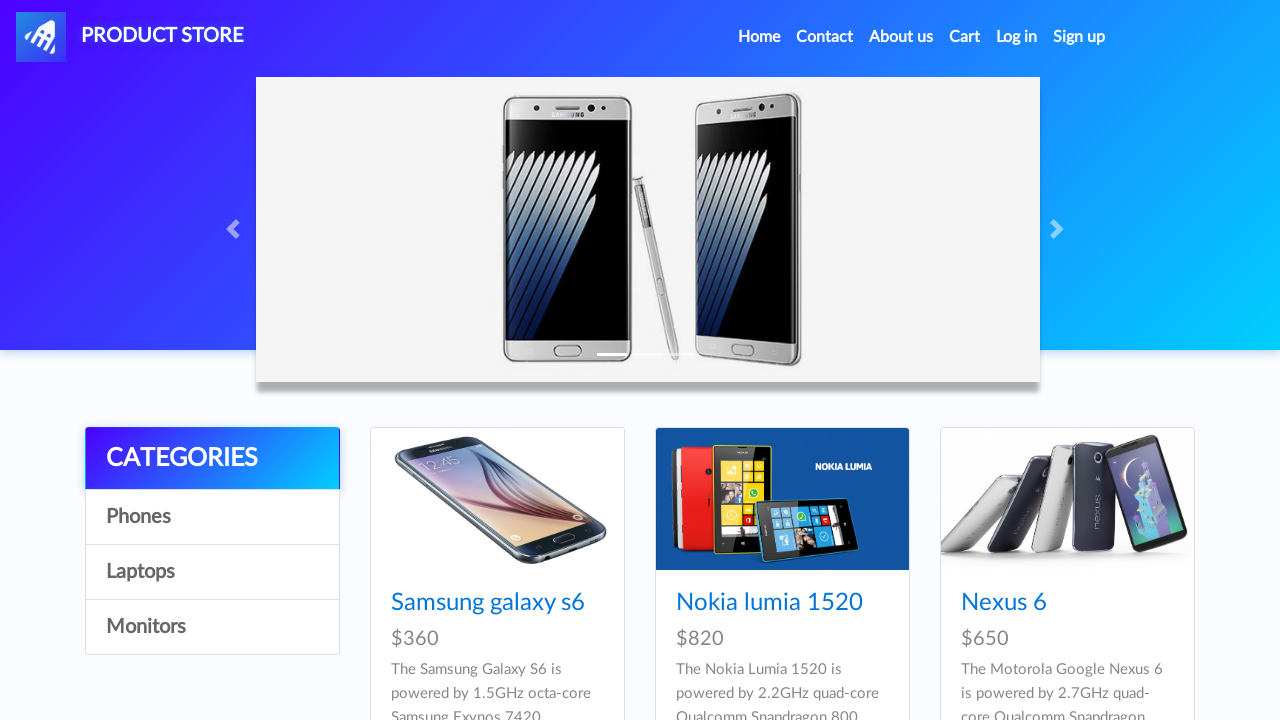